Tests window handling functionality by clicking a button that opens a new window

Starting URL: https://www.hyrtutorials.com/p/window-handles-practice.html

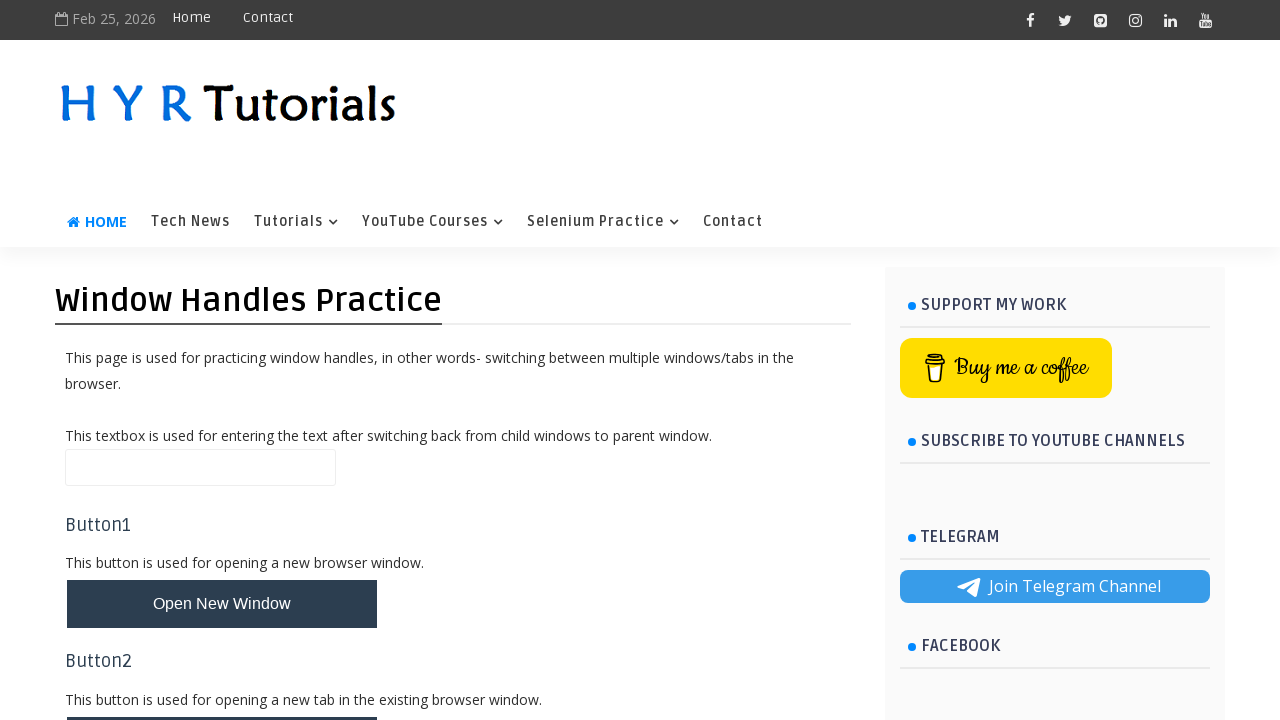

Clicked button to open new window at (222, 604) on #newWindowBtn
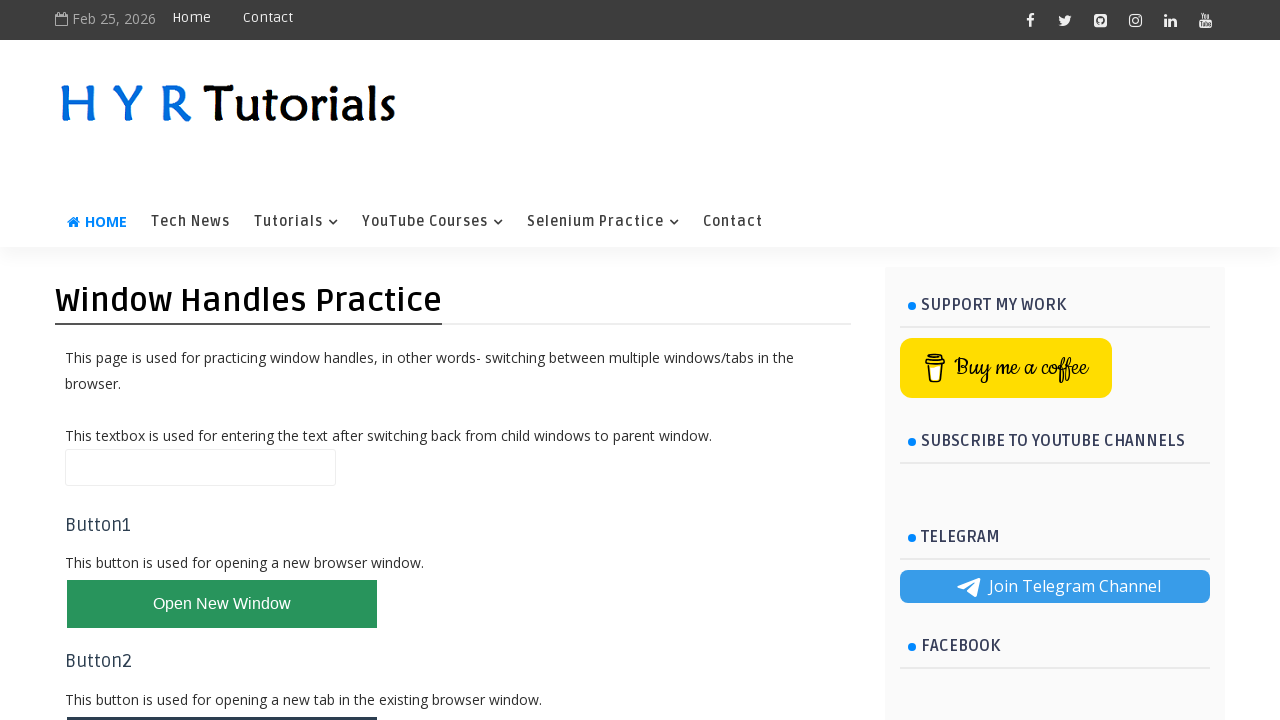

Clicked button to open new window within context manager at (222, 604) on #newWindowBtn
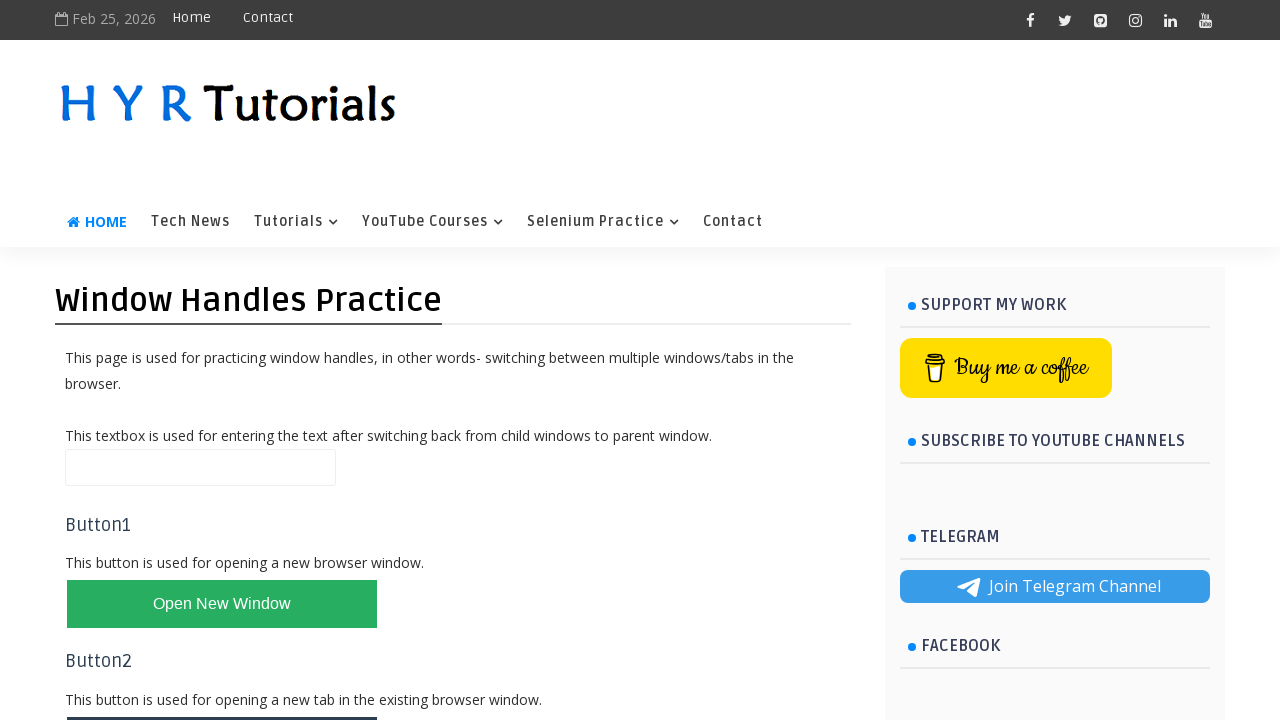

New window/tab opened and captured
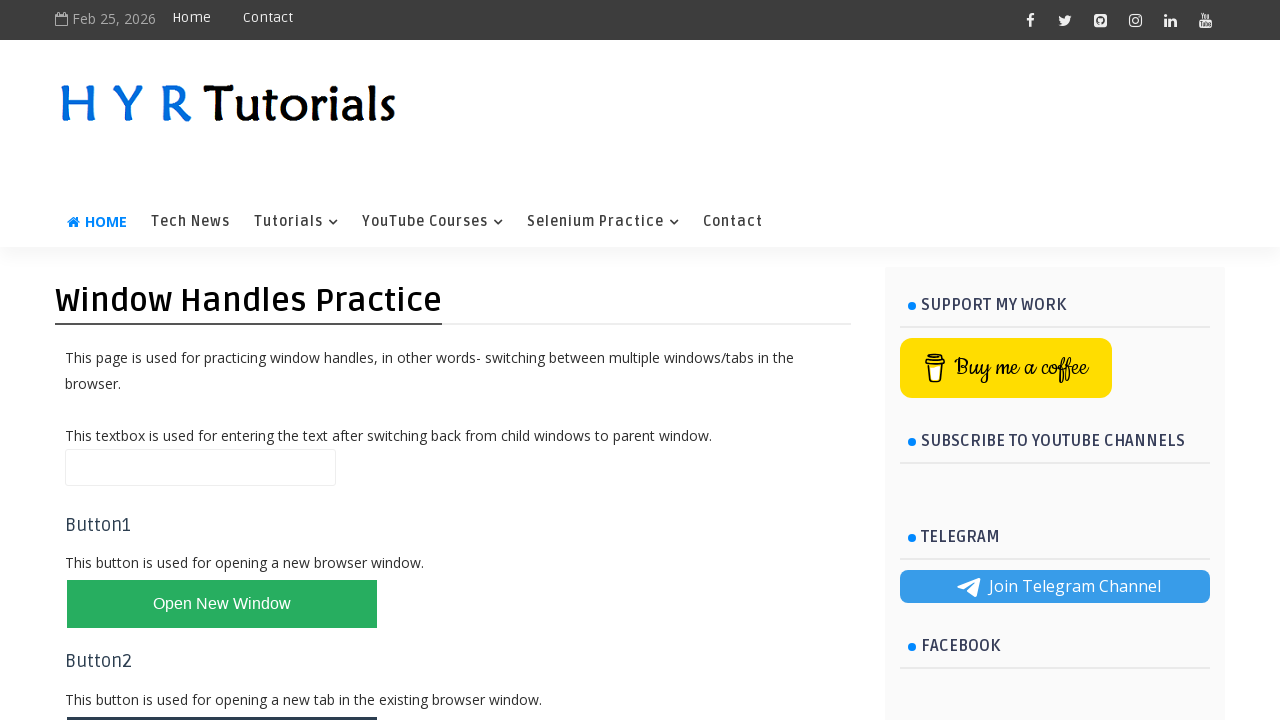

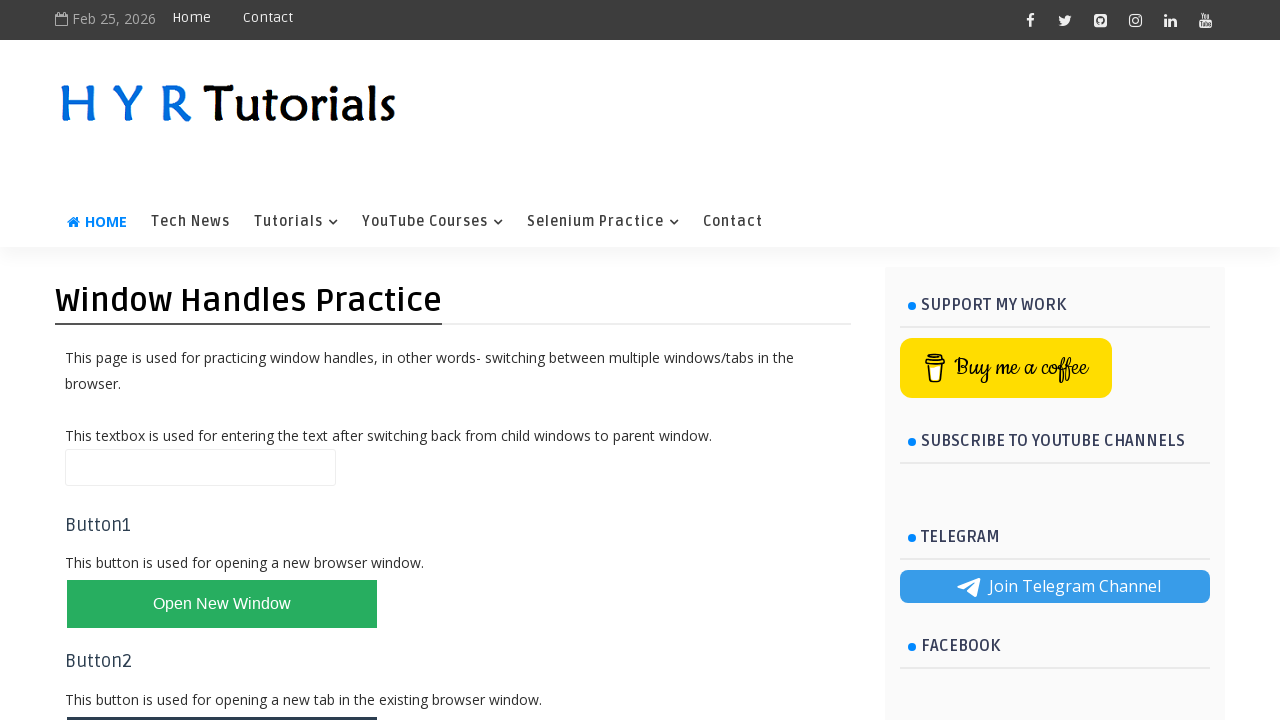